Solves a math problem by reading two numbers from the page, calculating their sum, selecting the result from a dropdown, and submitting the form

Starting URL: https://suninjuly.github.io/selects1.html

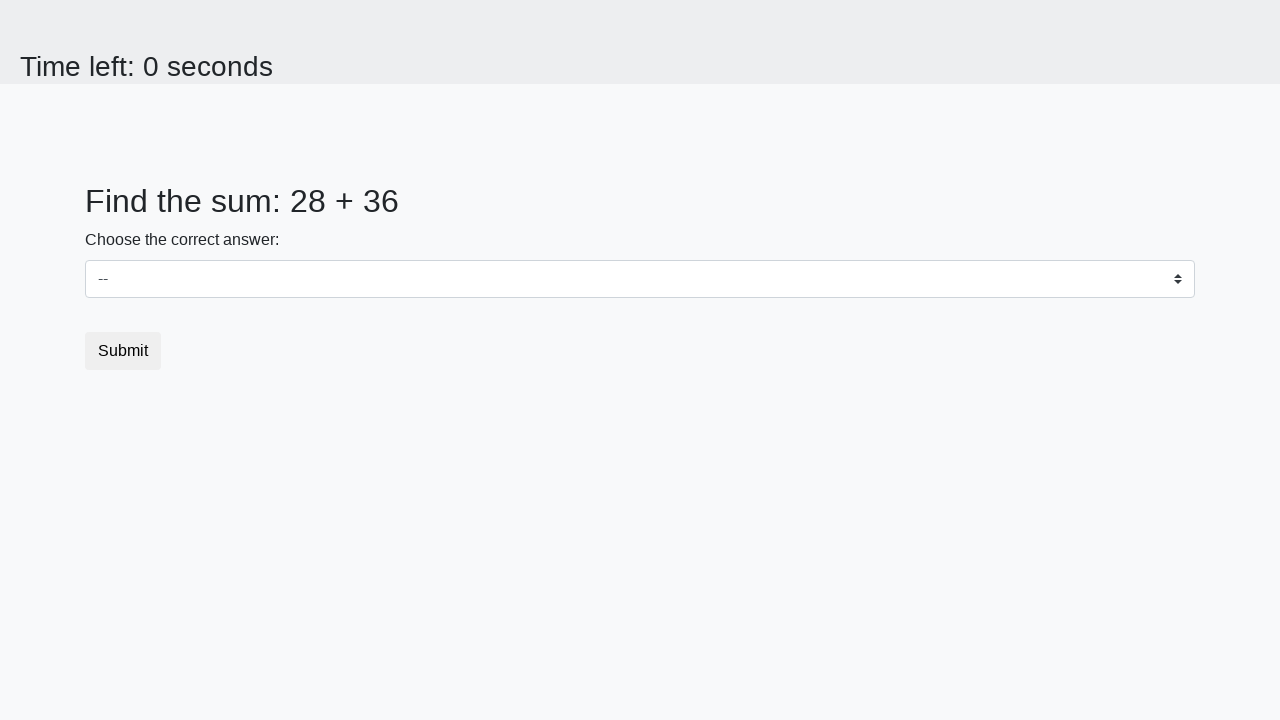

Retrieved first number from page
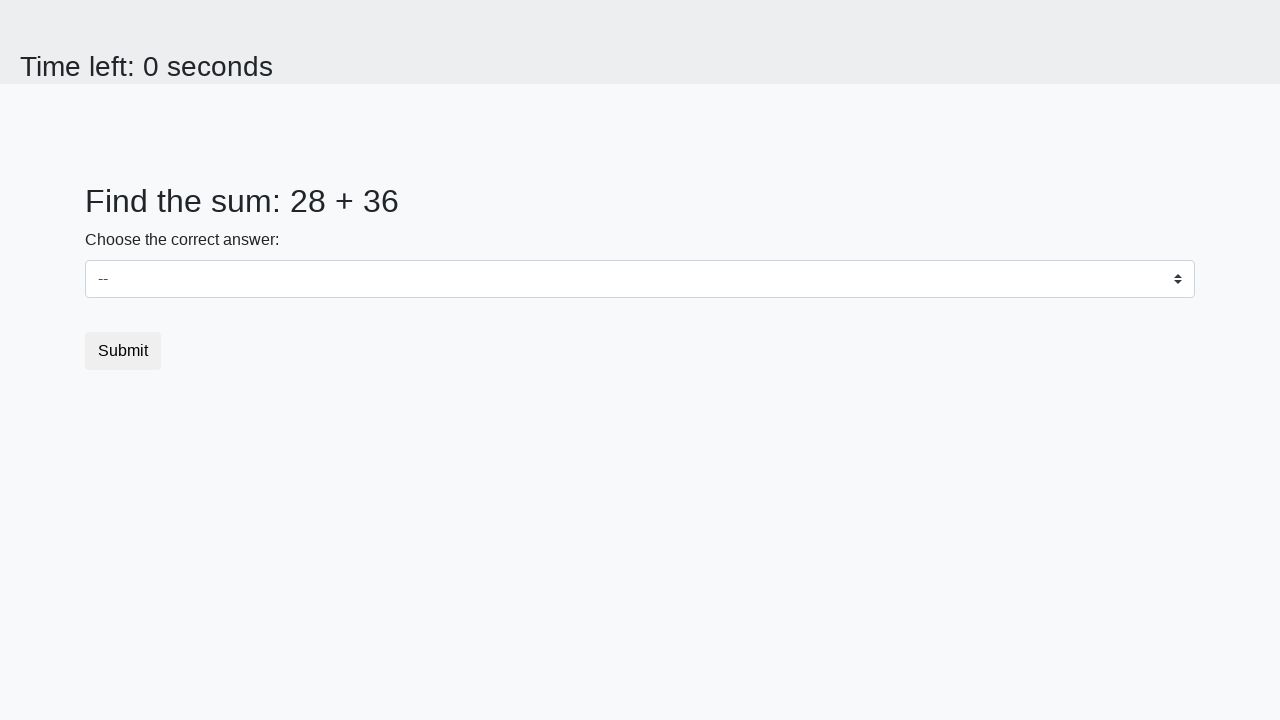

Retrieved second number from page
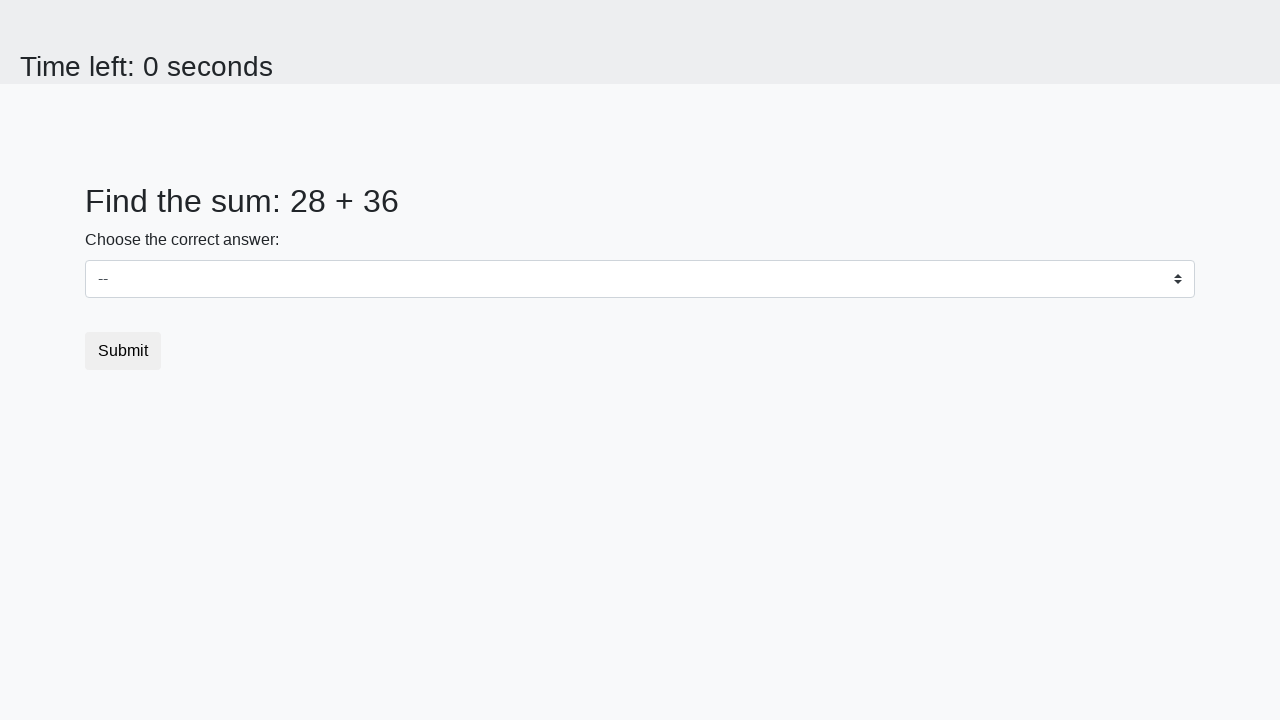

Calculated sum: 28 + 36 = 64
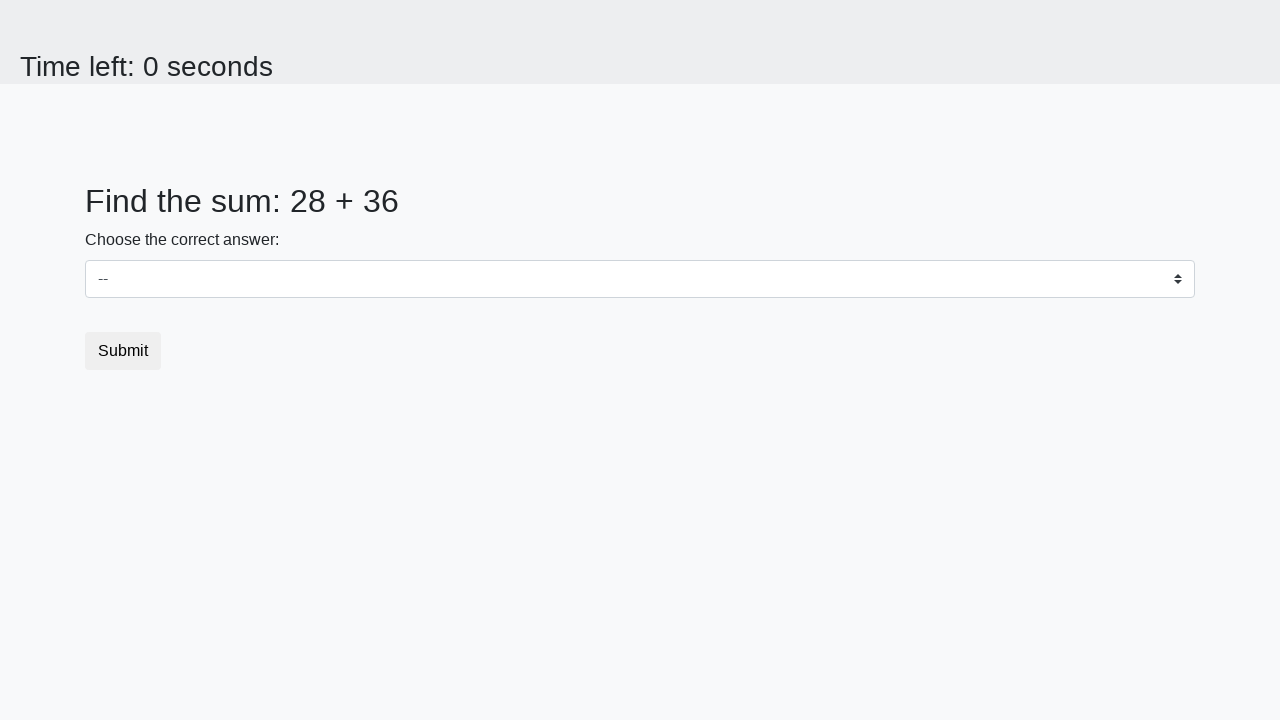

Selected 64 from dropdown on #dropdown
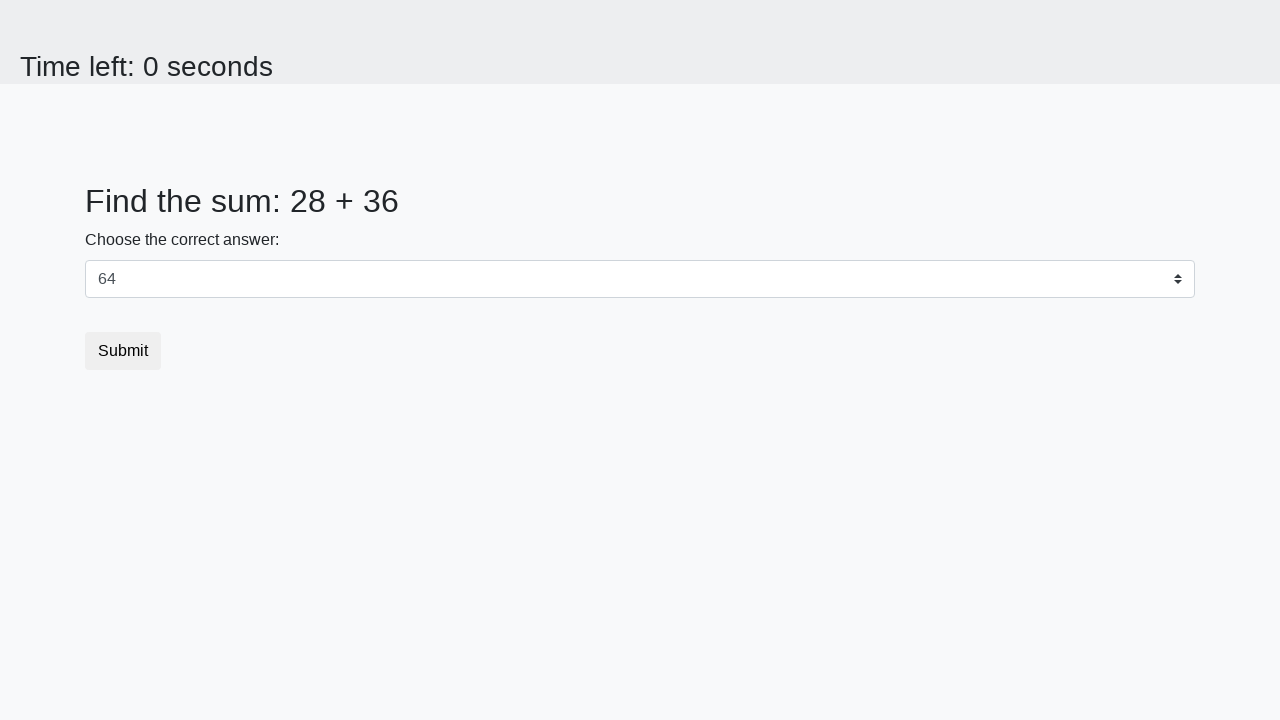

Submitted the form at (123, 351) on [type='submit']
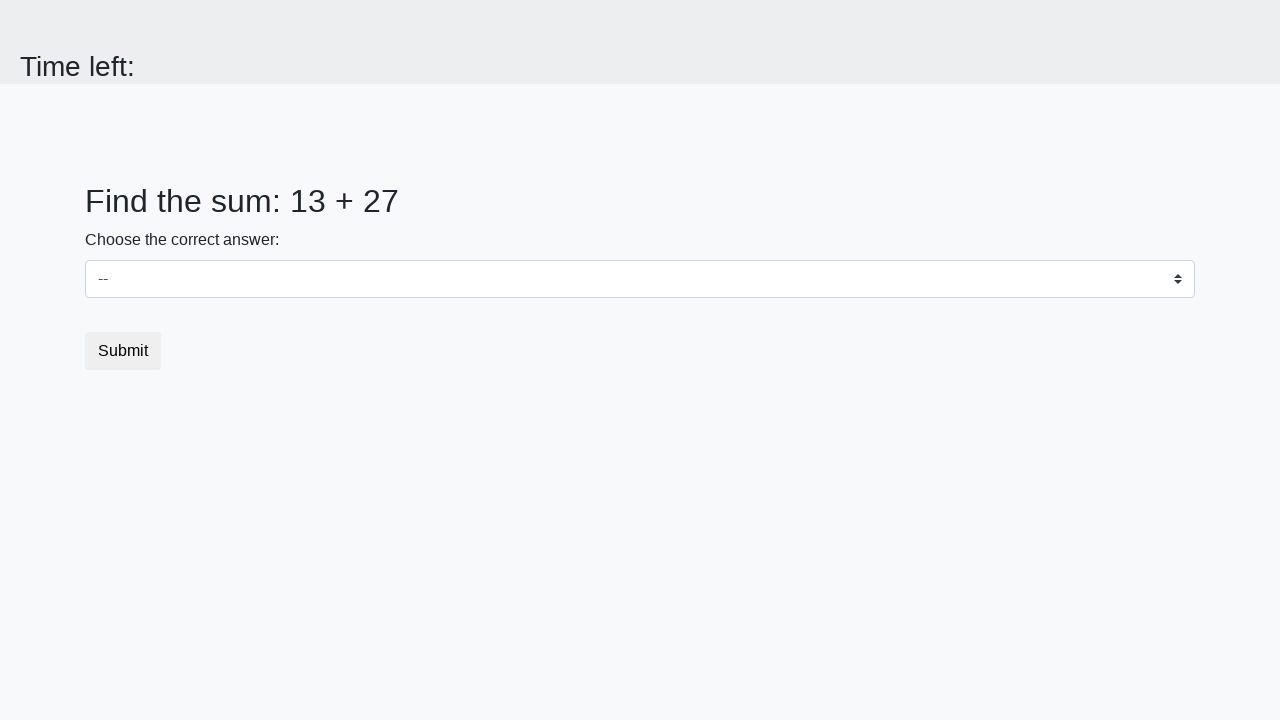

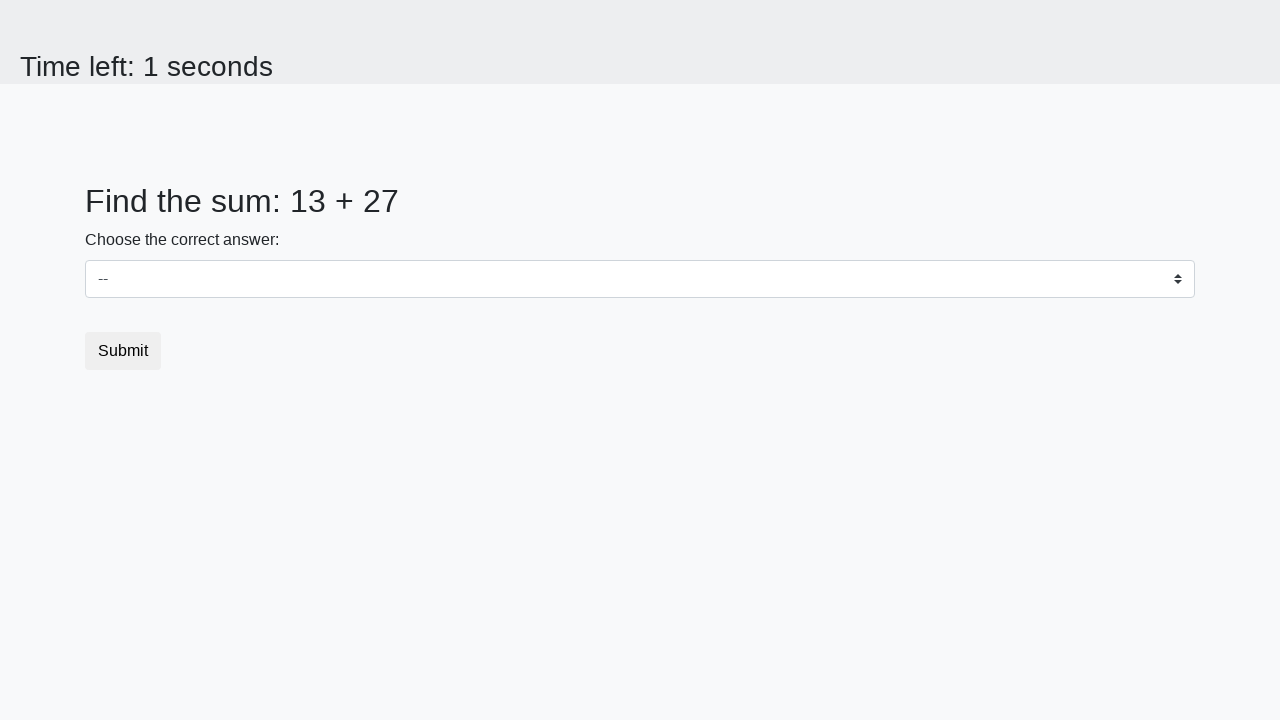